Tests browser window handling by navigating to a W3Schools demo page, switching to an iframe, clicking a button that opens a new window, and then switching to the newly opened child window.

Starting URL: https://www.w3schools.com/jsref/tryit.asp?filename=tryjsref_win_open

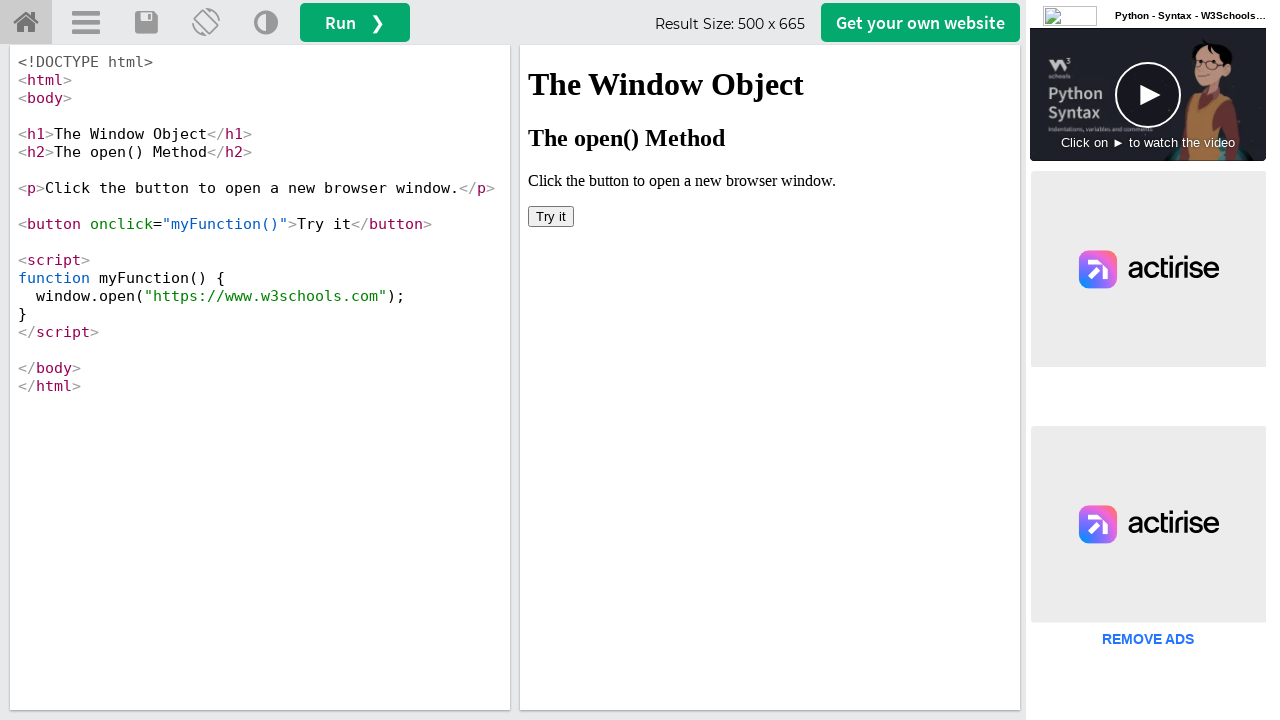

Located iframe with ID 'iframeResult'
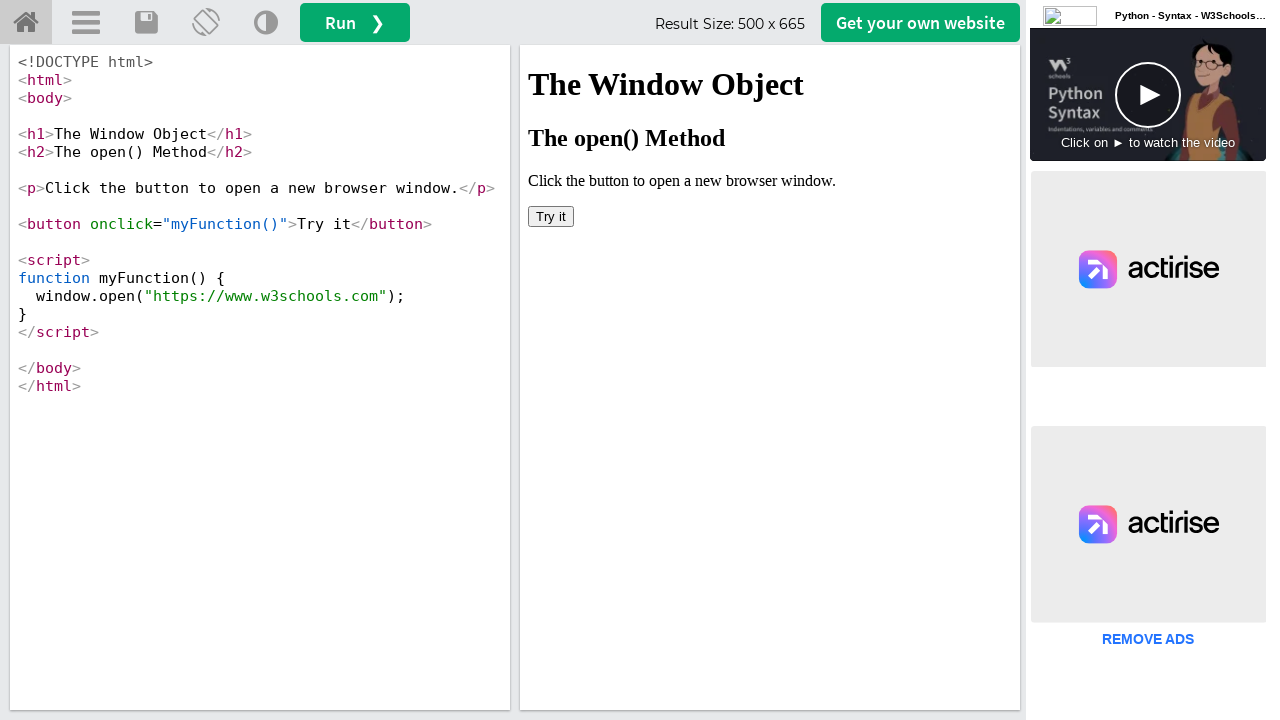

Clicked 'Try it' button inside iframe to open new window at (551, 216) on #iframeResult >> internal:control=enter-frame >> xpath=//button[text()='Try it']
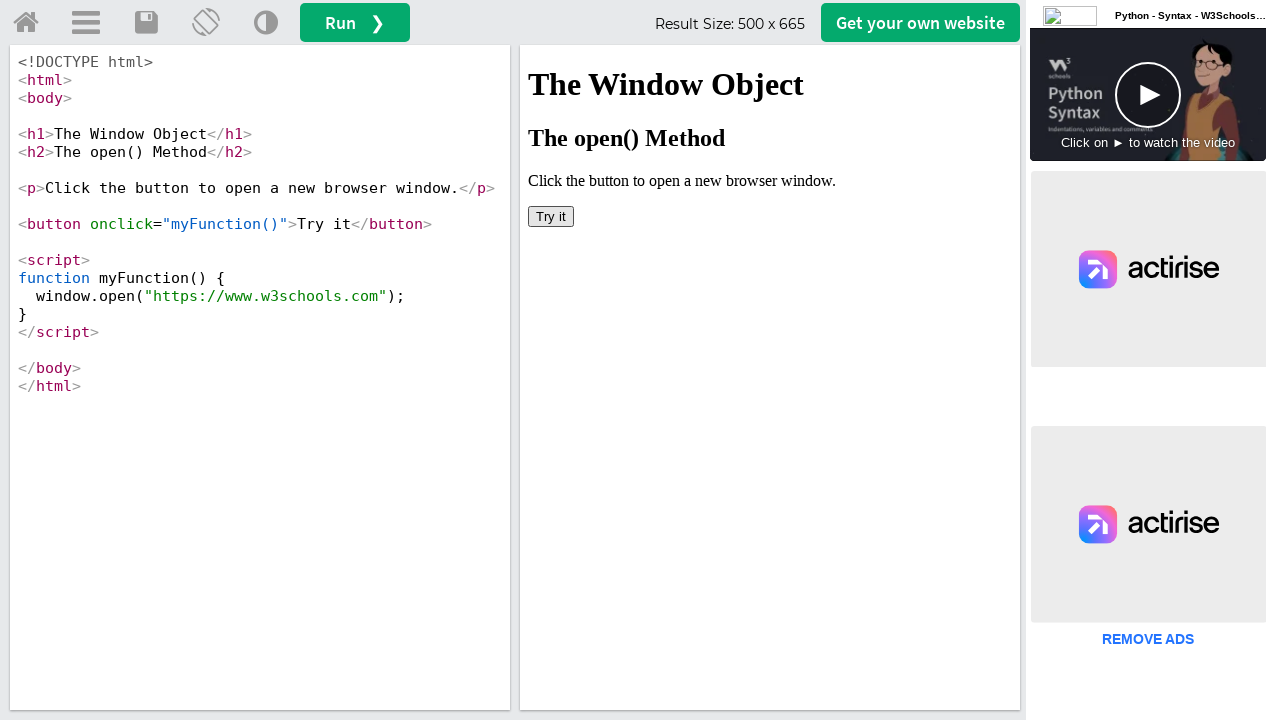

Captured new child window page object
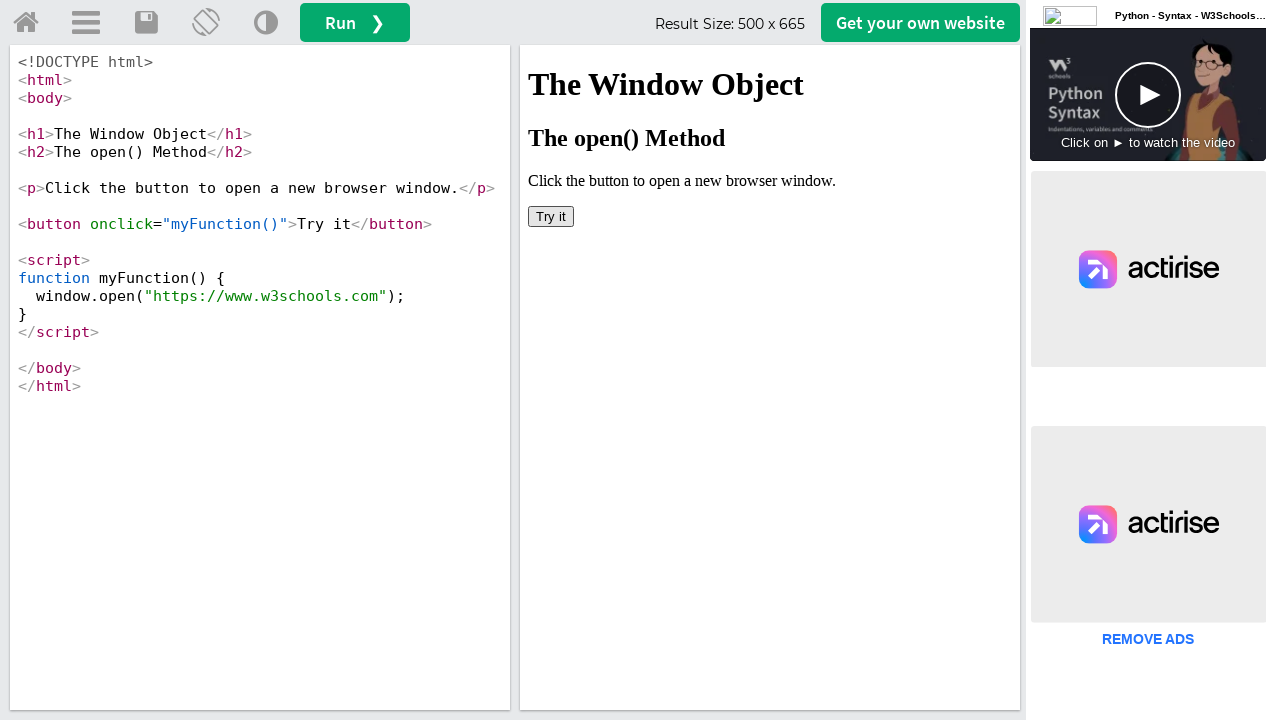

Waited for new window to fully load
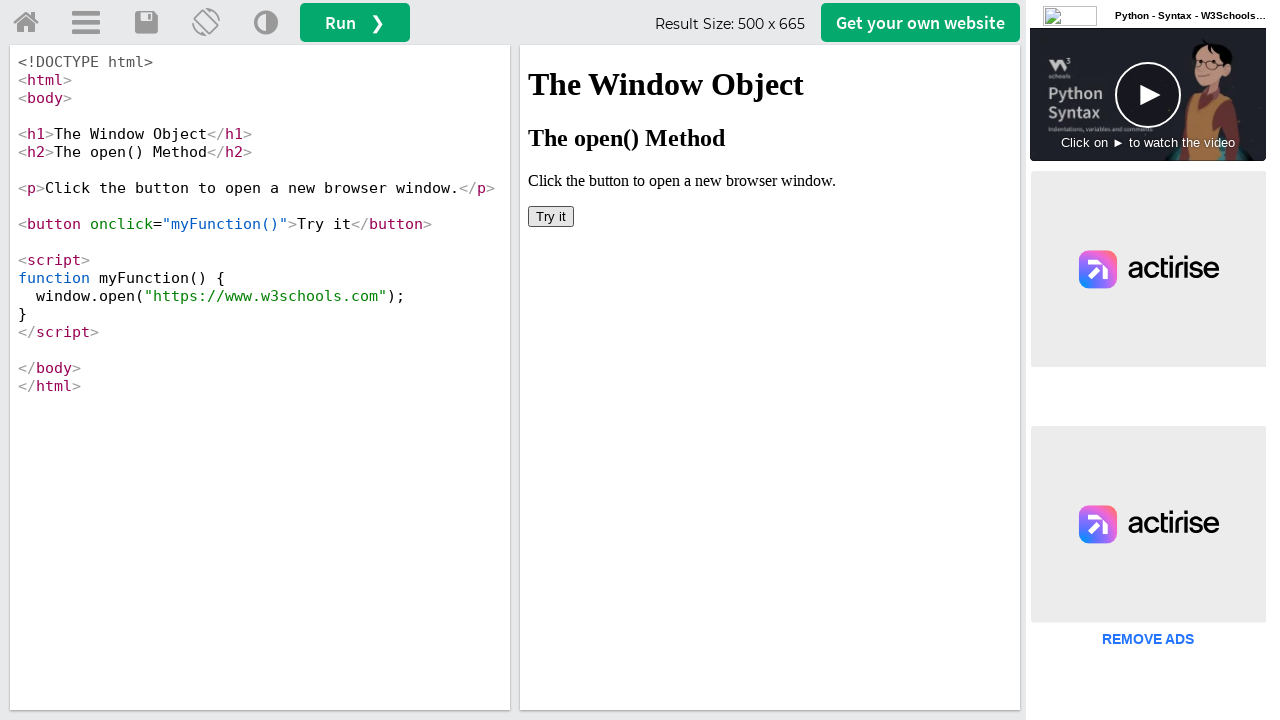

Retrieved new window URL: https://www.w3schools.com/
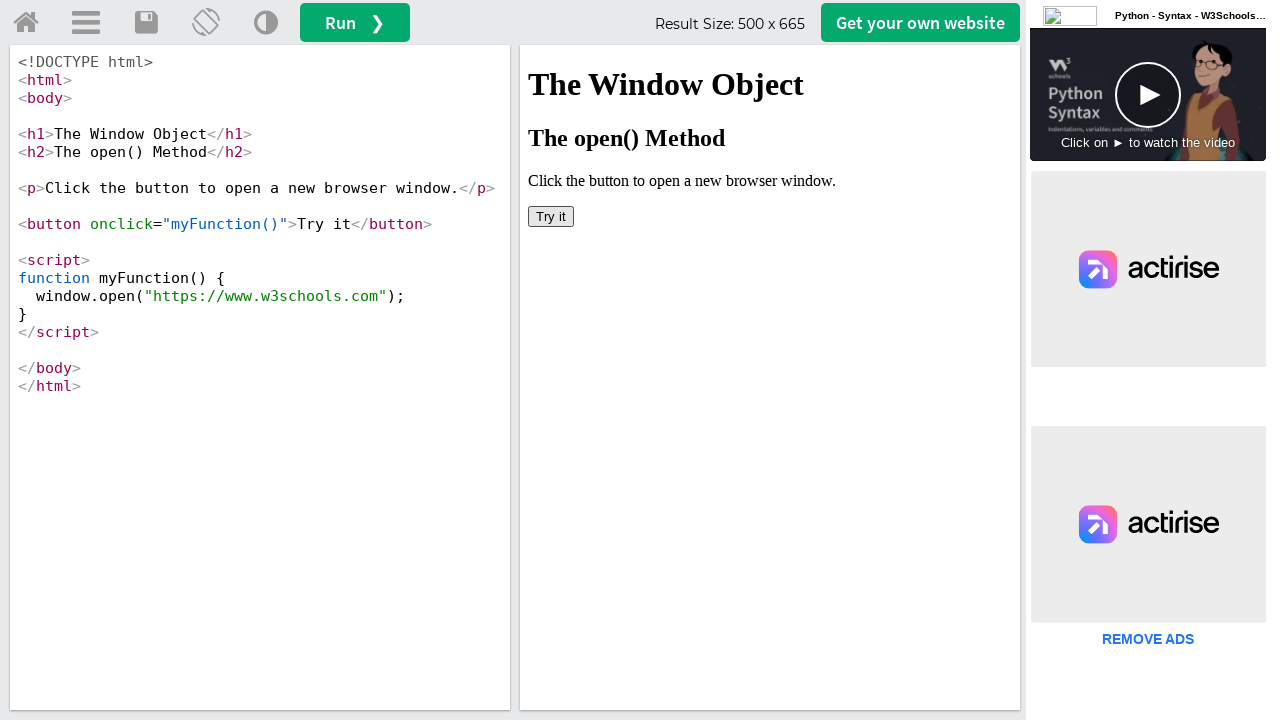

Brought parent page to front
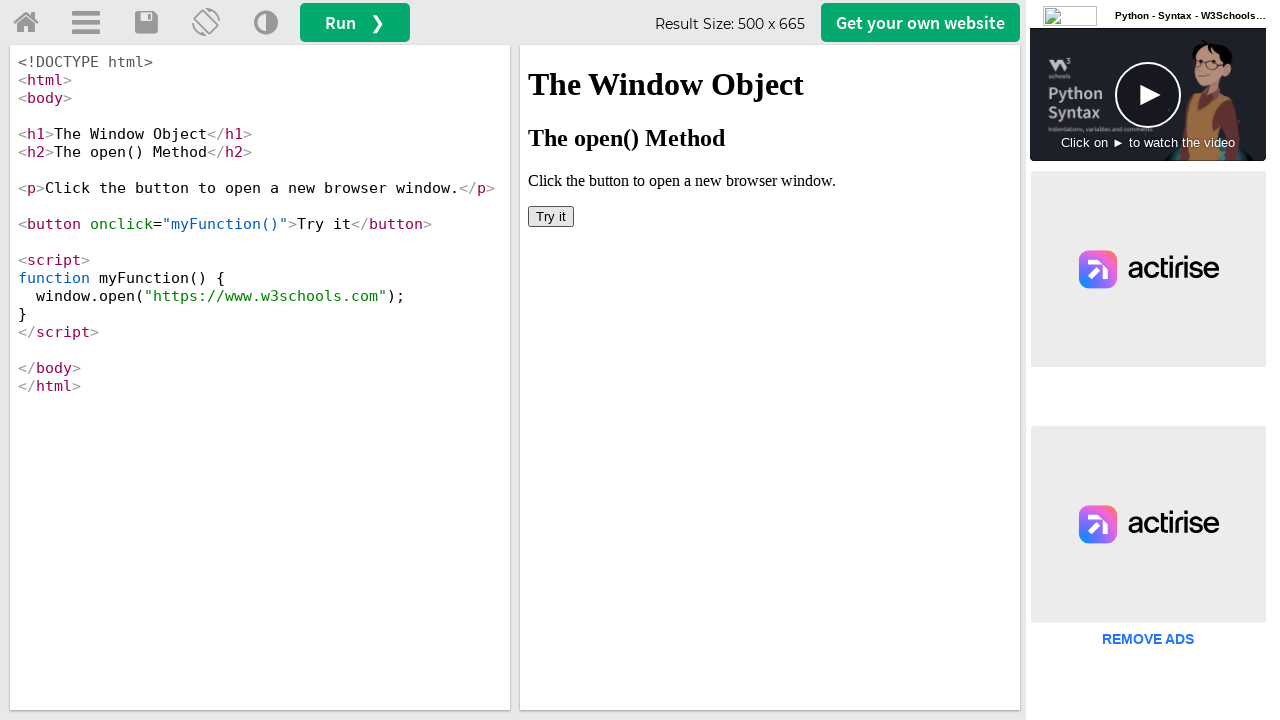

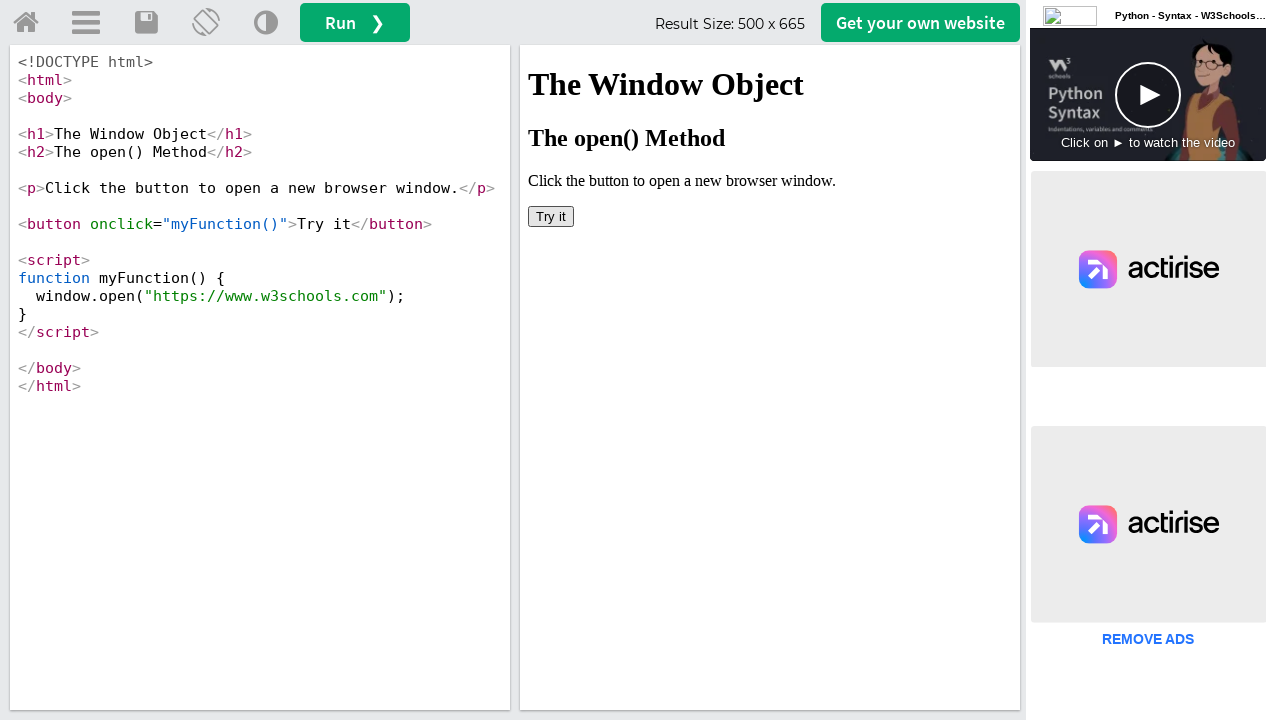